Tests radio button interactions on a practice page by clicking option1, verifying it becomes selected, clicking it again to deselect, and counting checkboxes on the page.

Starting URL: http://qaclickacademy.com/practice.php

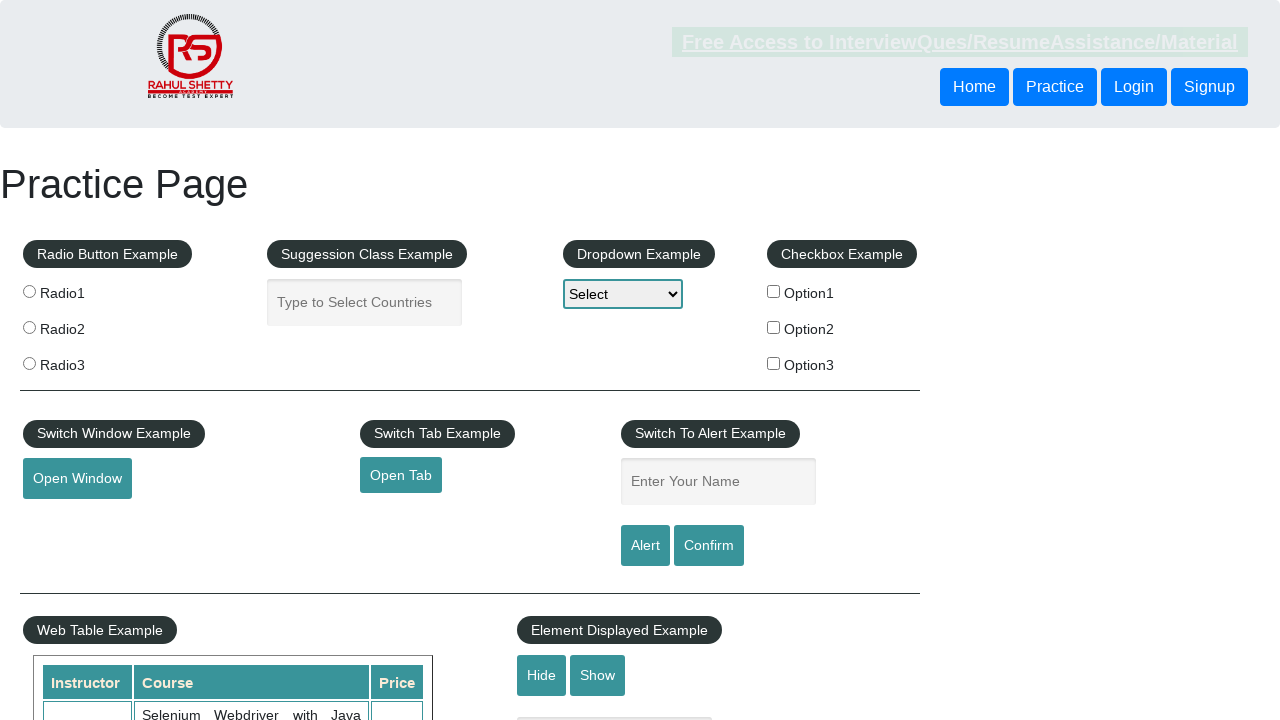

Verified option1 radio button is not initially selected
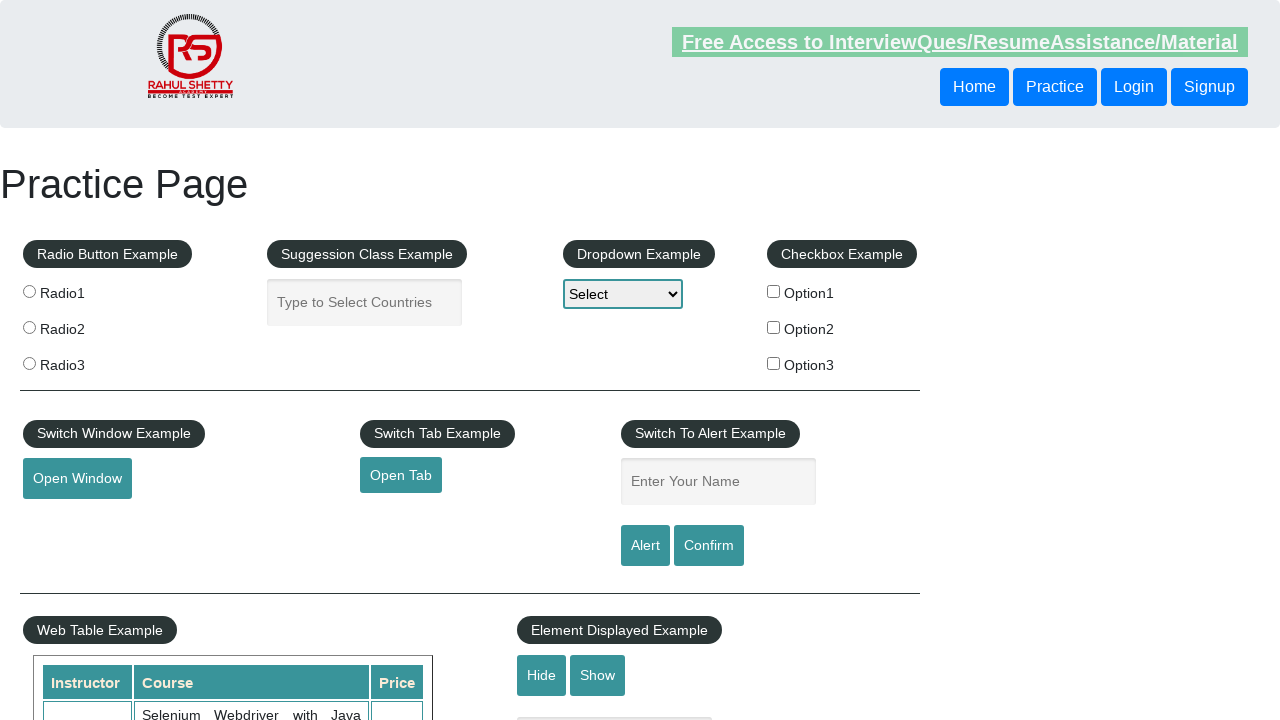

Clicked option1 radio button to select it at (774, 291) on xpath=//input[@value='option1']
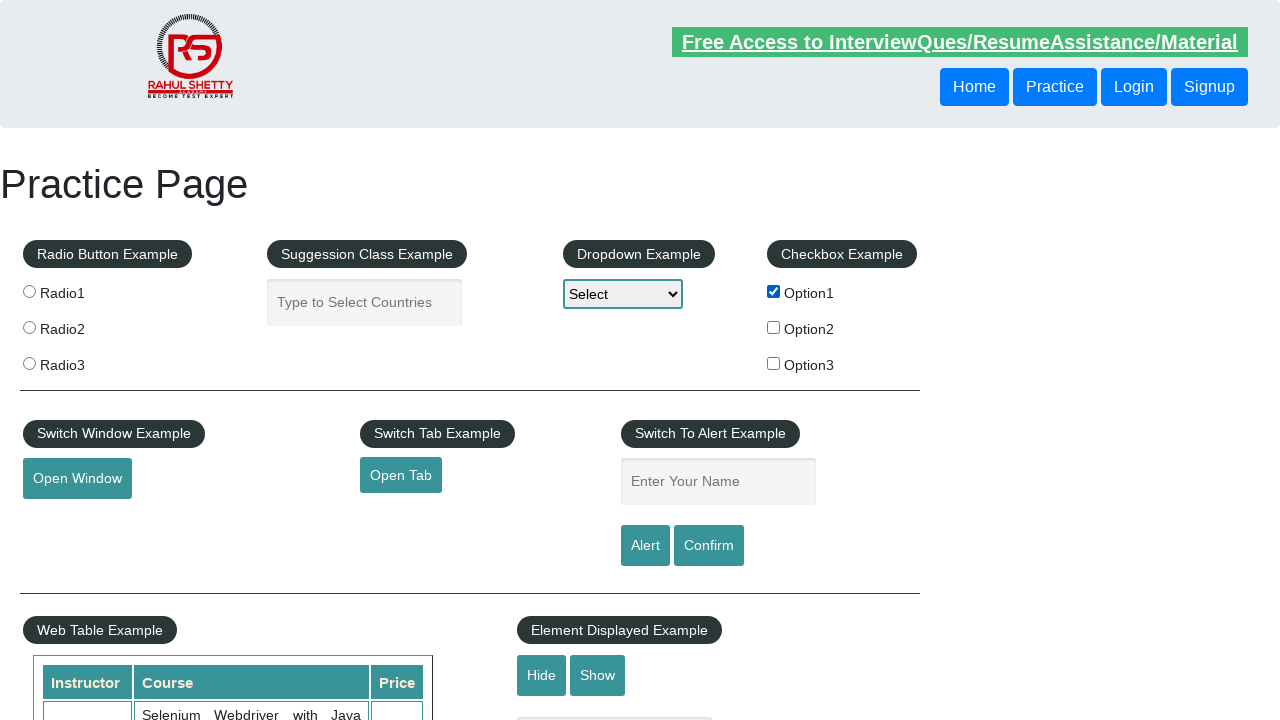

Verified option1 radio button is now selected
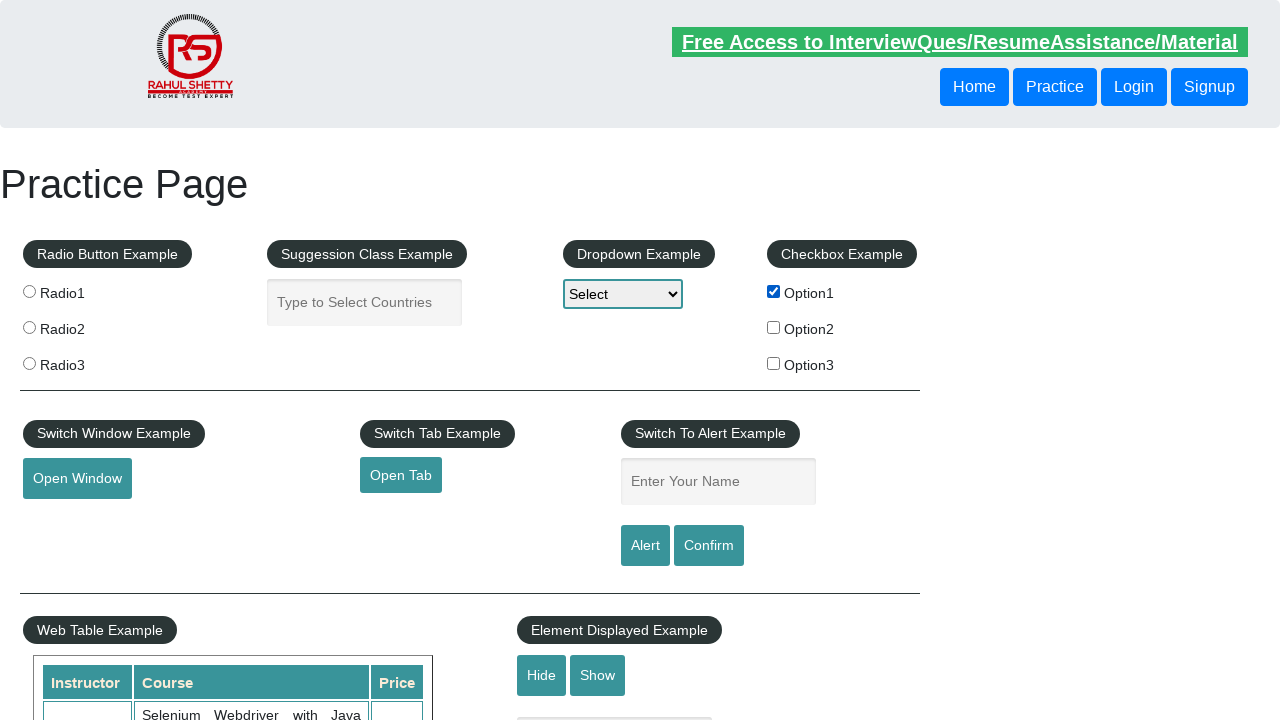

Clicked option1 radio button again at (774, 291) on xpath=//input[@value='option1']
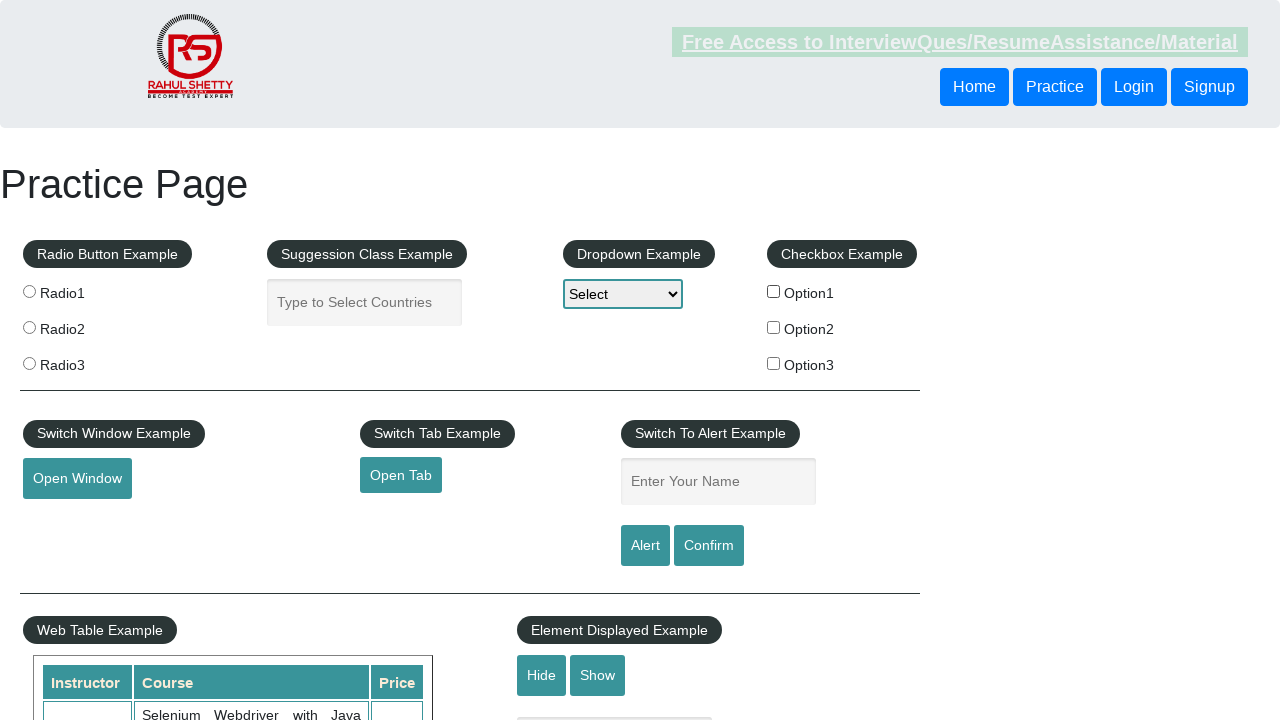

Counted checkboxes on the page: 3 checkboxes found
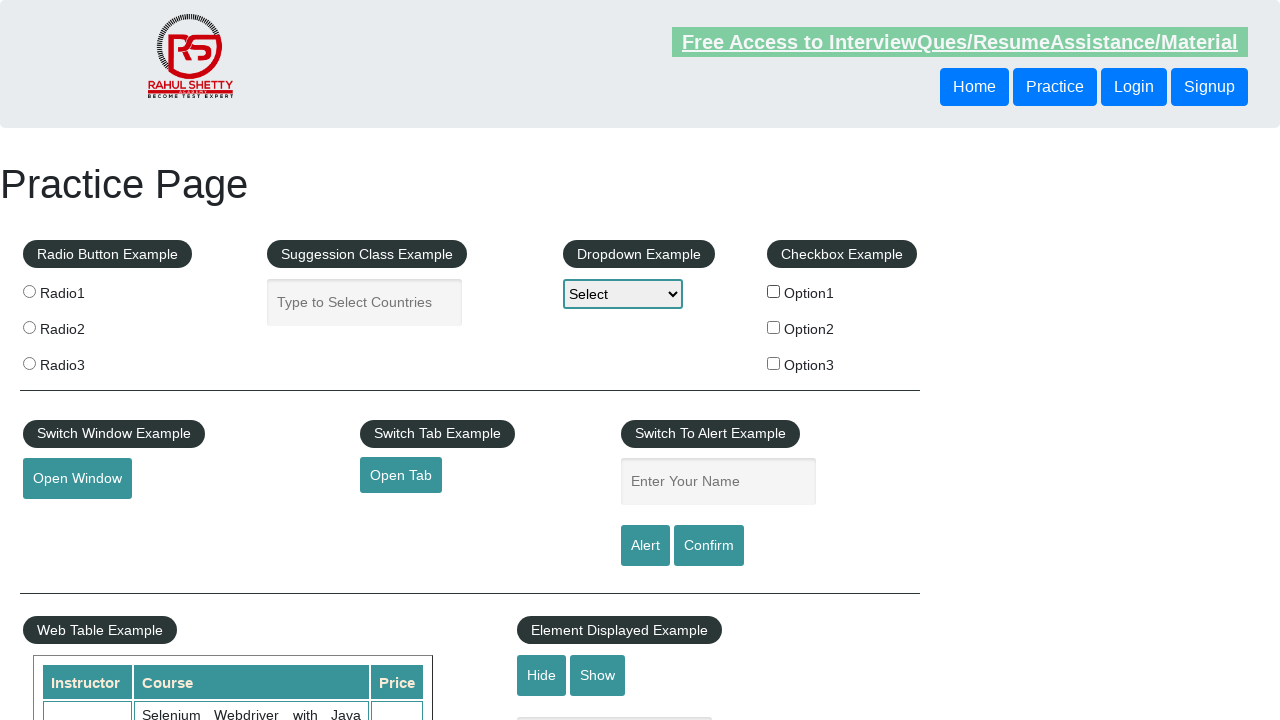

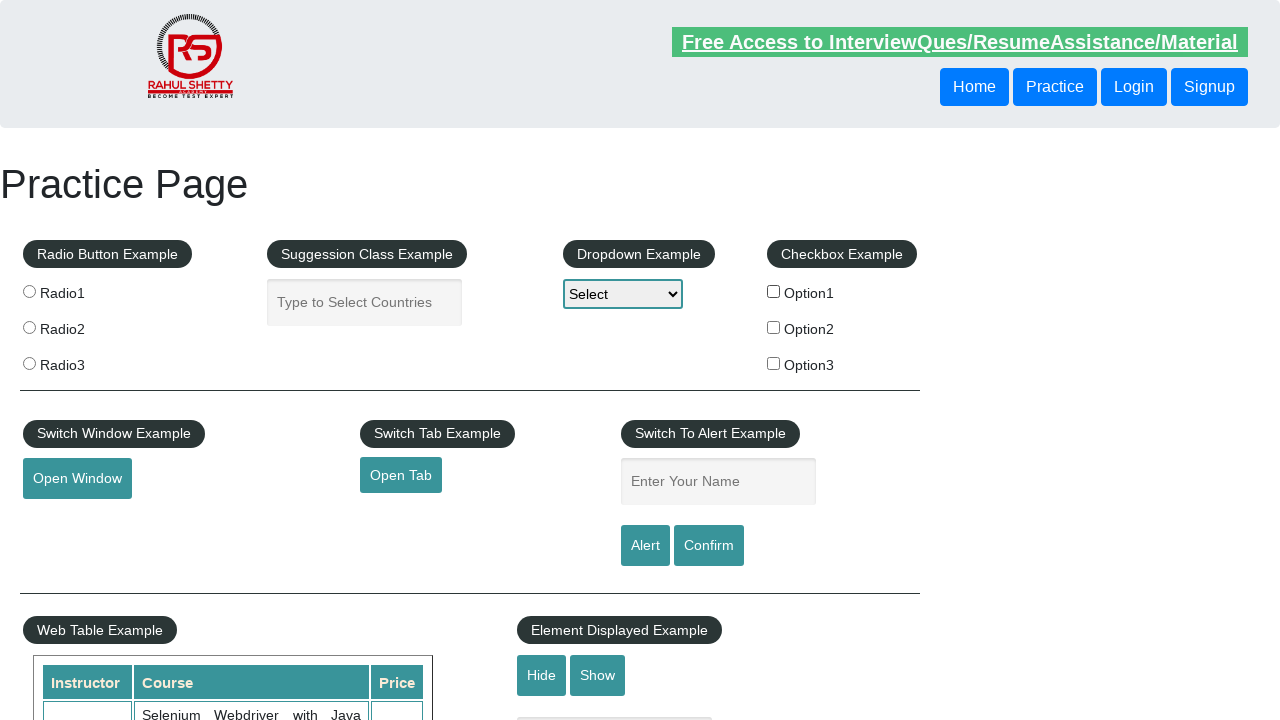